Tests the add/remove elements functionality by clicking the "Add Element" button to create a new element, then clicking the "Delete" button to remove it.

Starting URL: https://the-internet.herokuapp.com/add_remove_elements/

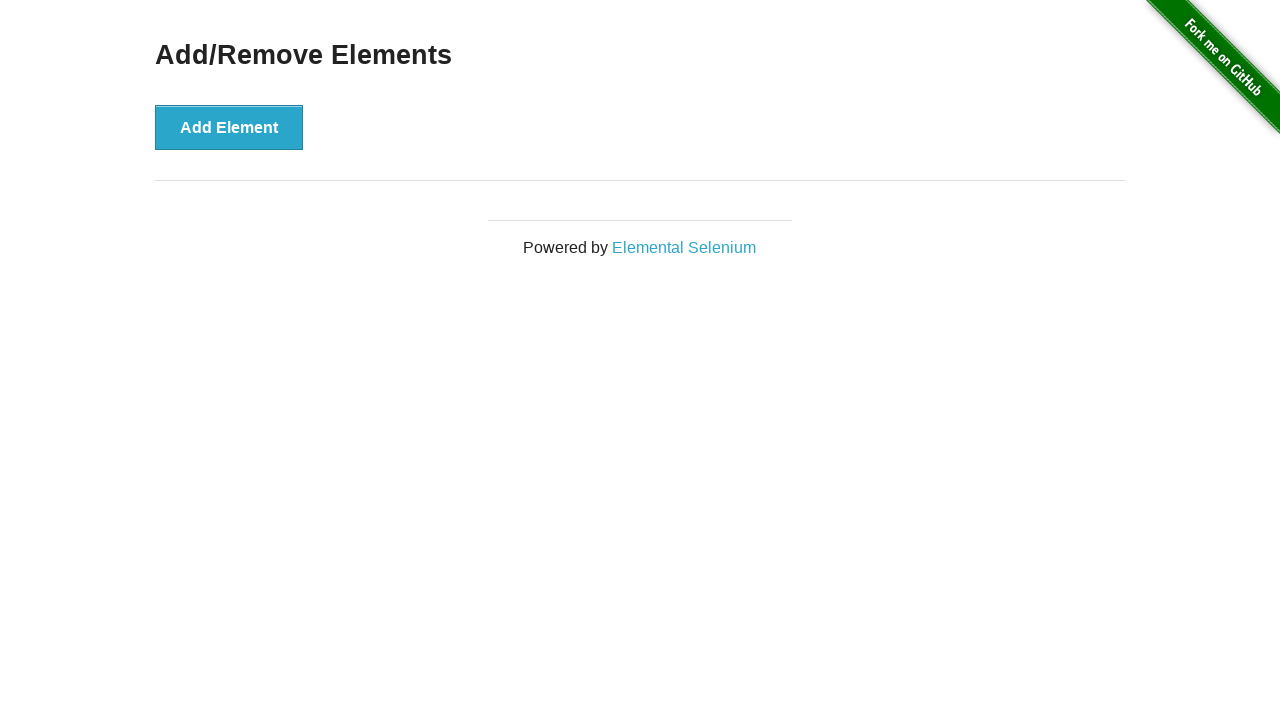

Clicked the 'Add Element' button at (229, 127) on xpath=//*[@id='content']/div/button
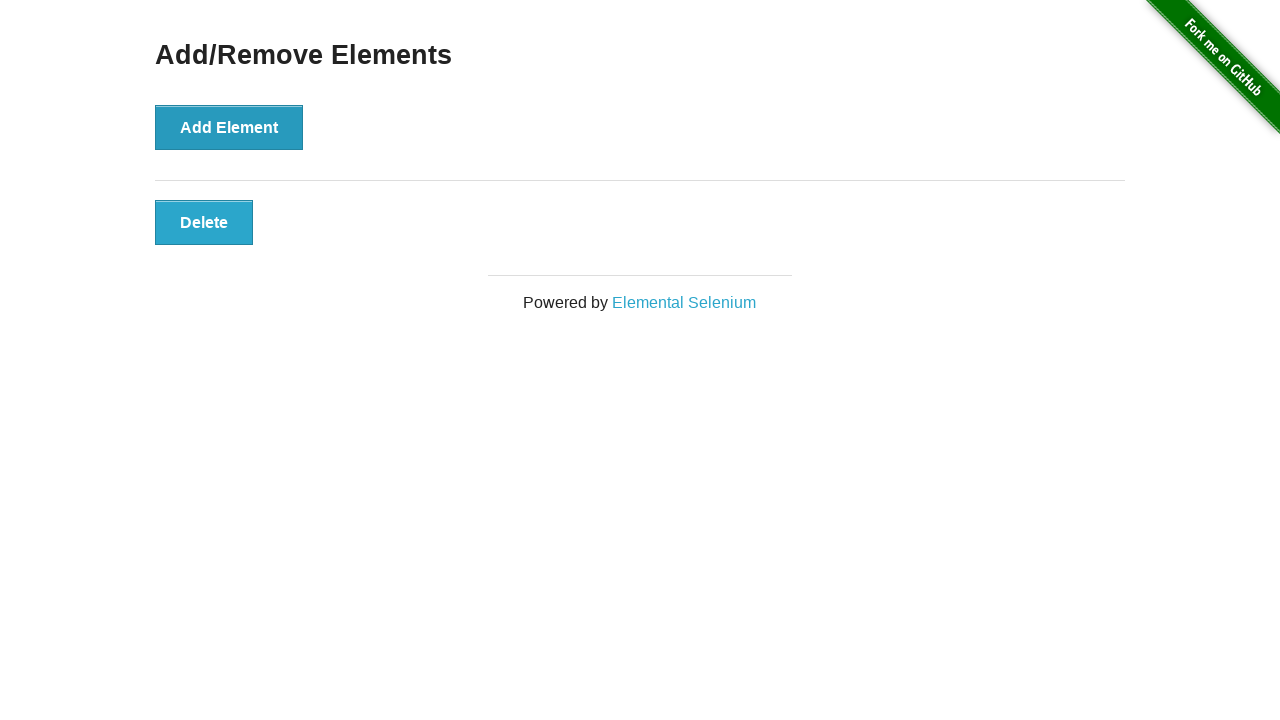

Delete button appeared on the page
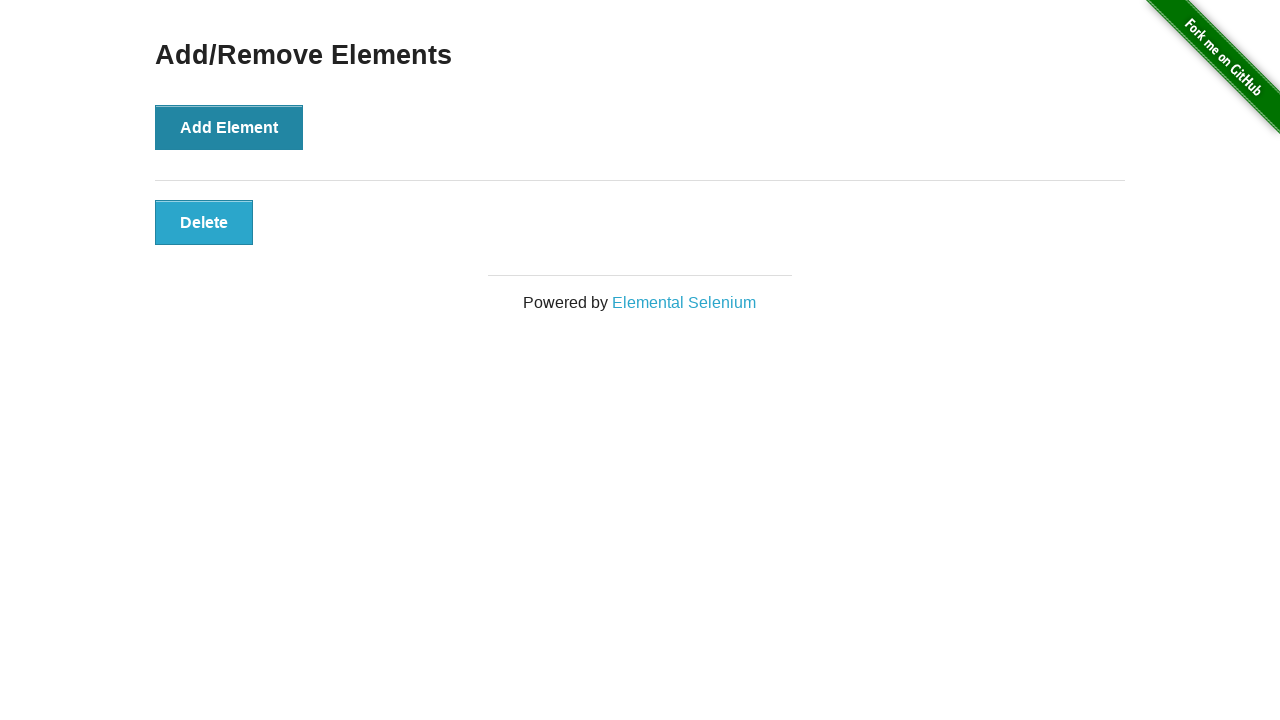

Clicked the 'Delete' button to remove the element at (204, 222) on xpath=//*[@id='elements']/button
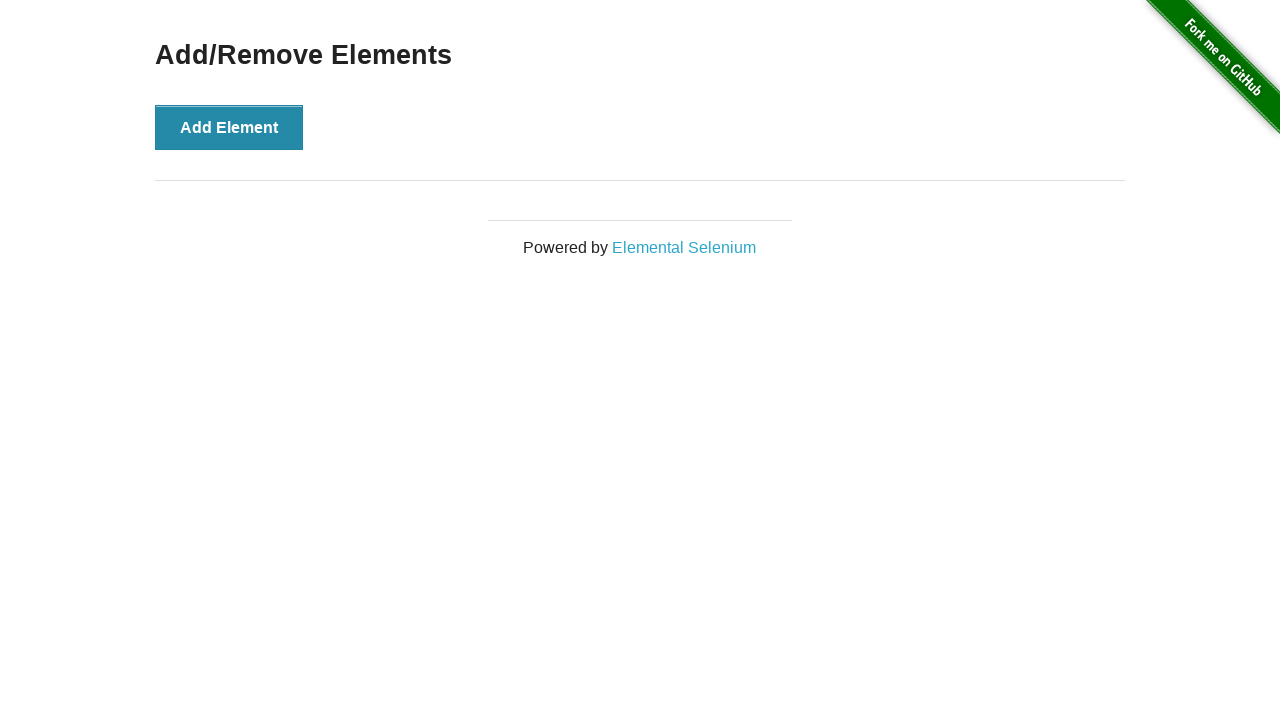

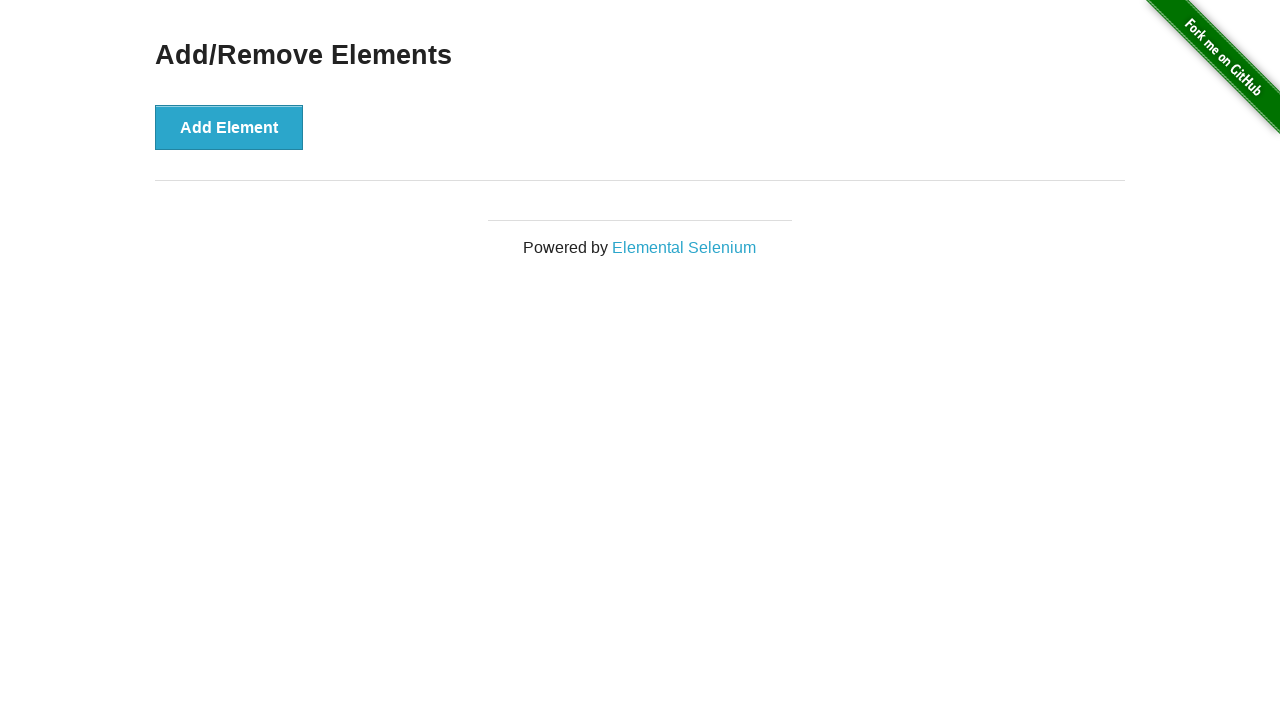